Navigates to Flipkart homepage and counts the total number of links present on the page

Starting URL: https://www.flipkart.com/

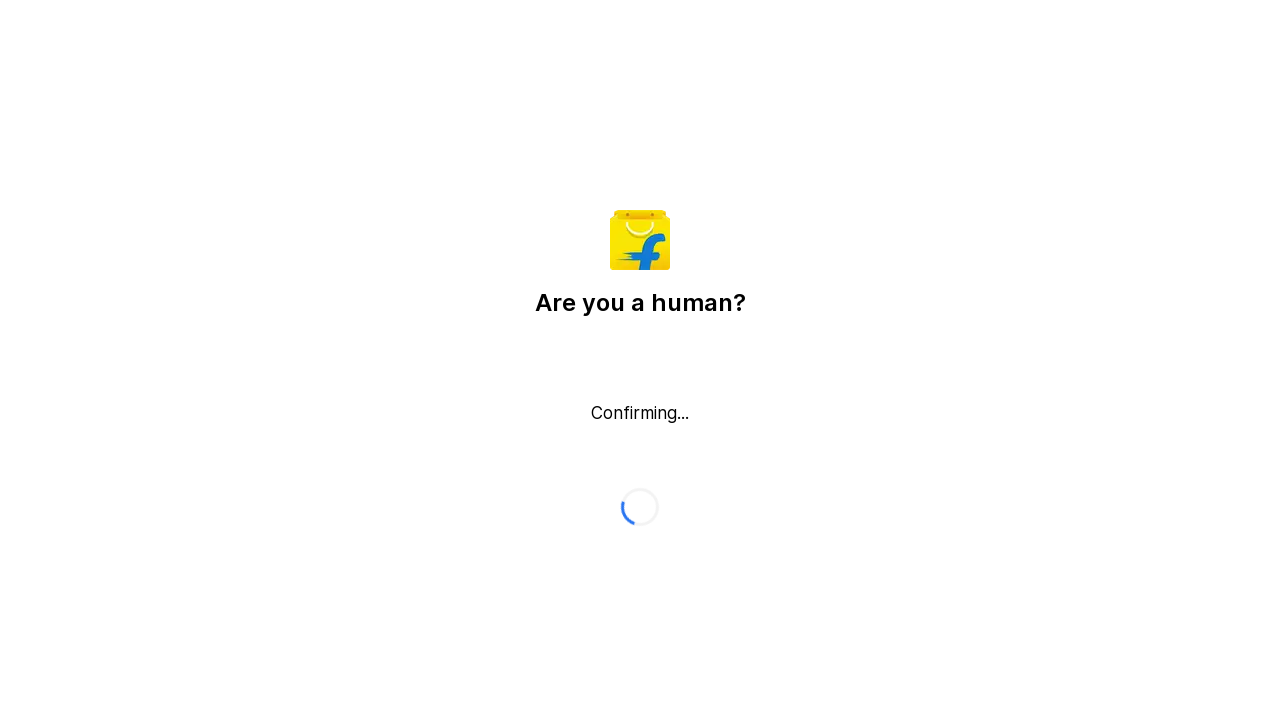

Waited for page to load with networkidle state
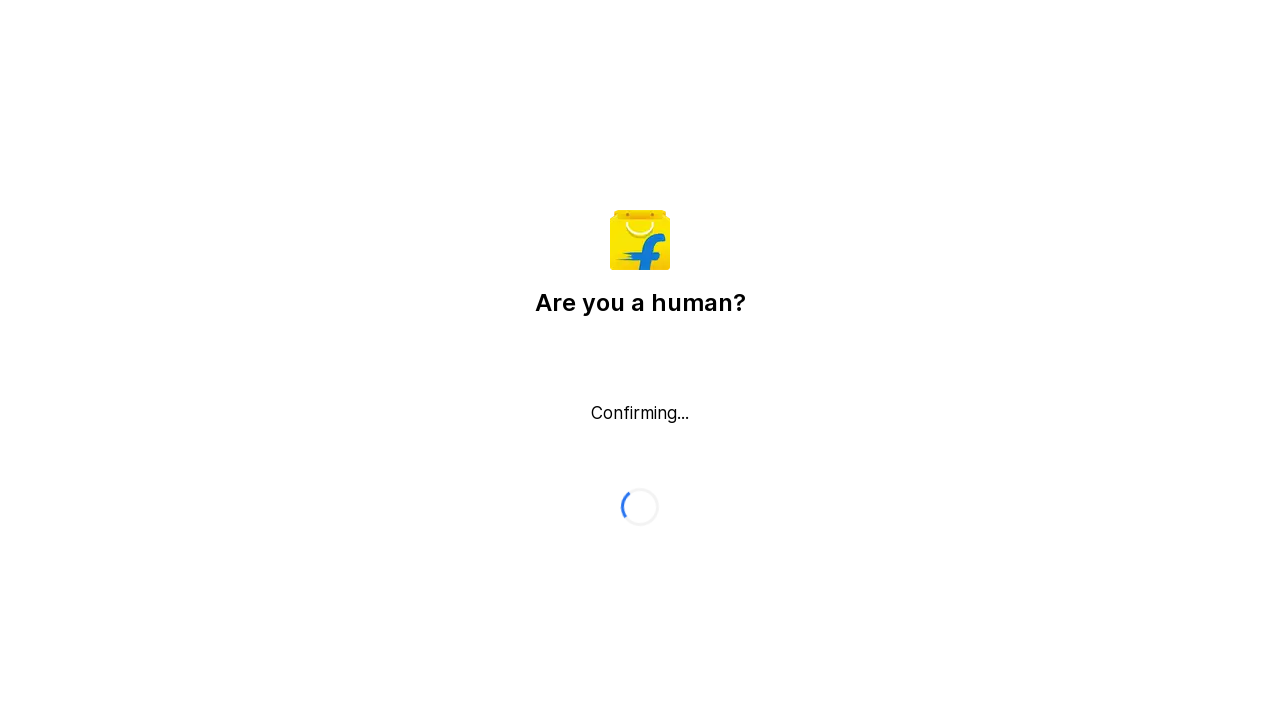

Located all anchor tag elements on the page
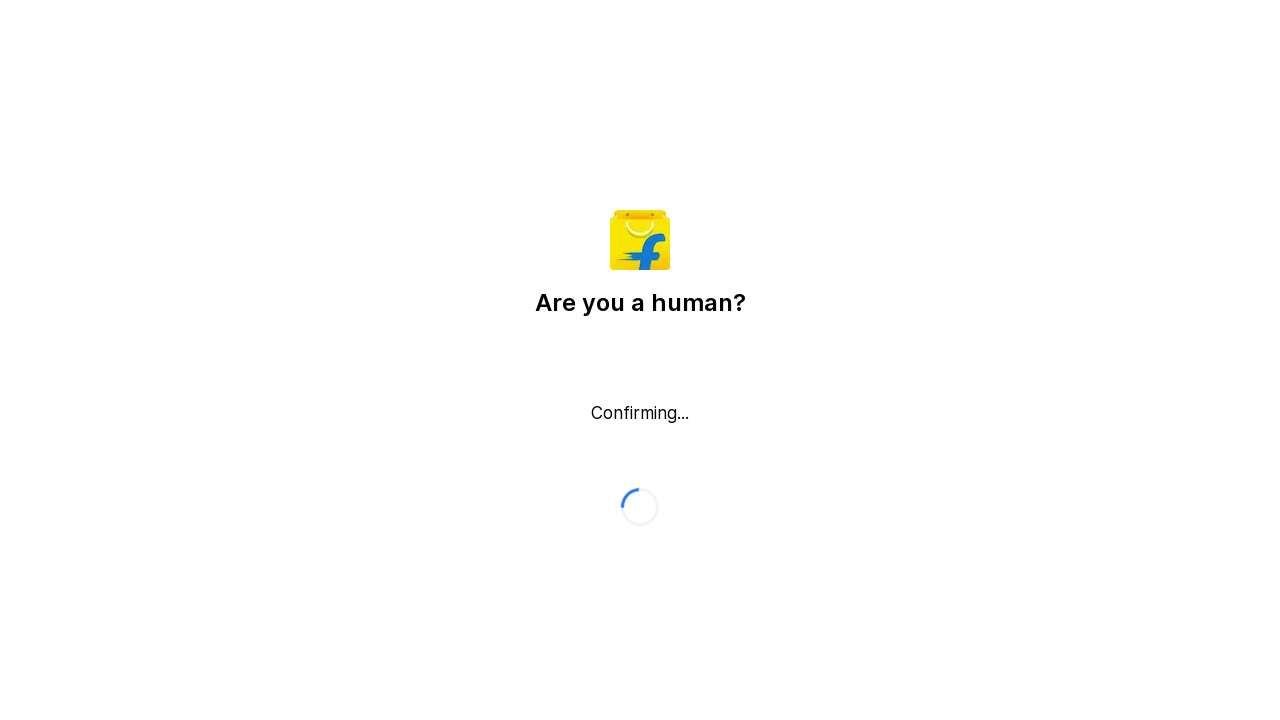

Counted total links on Flipkart homepage: 0
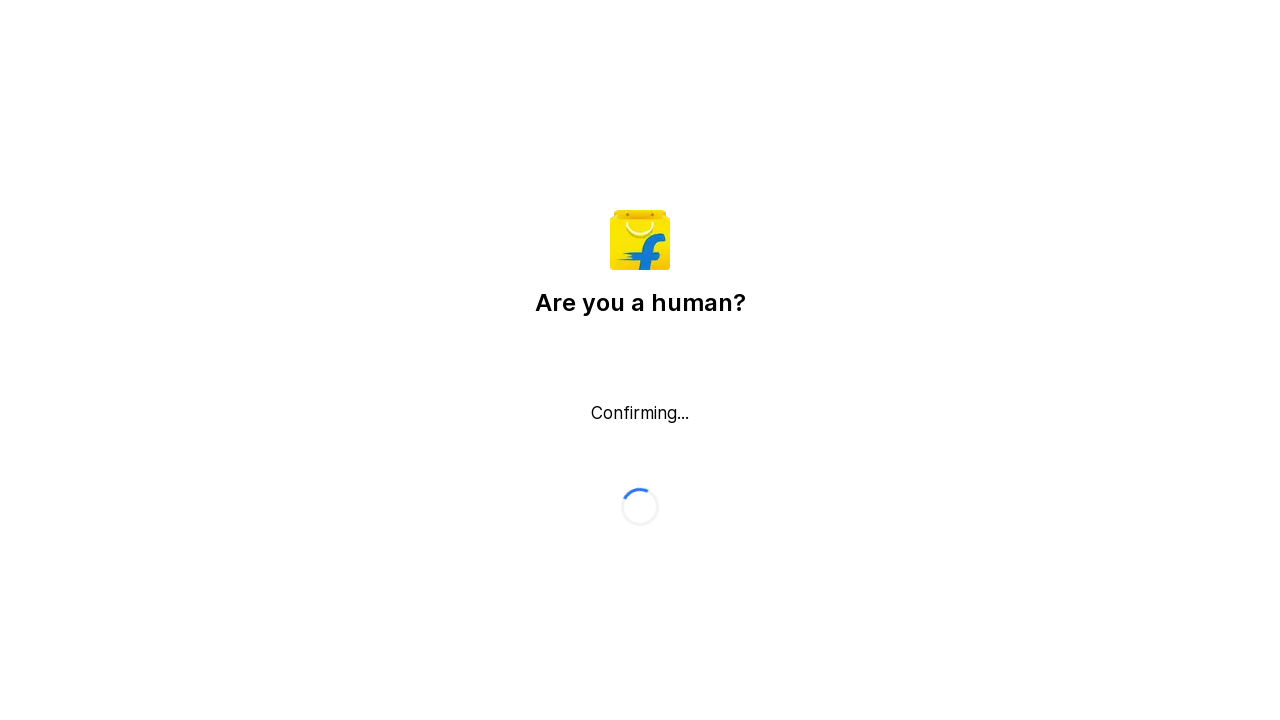

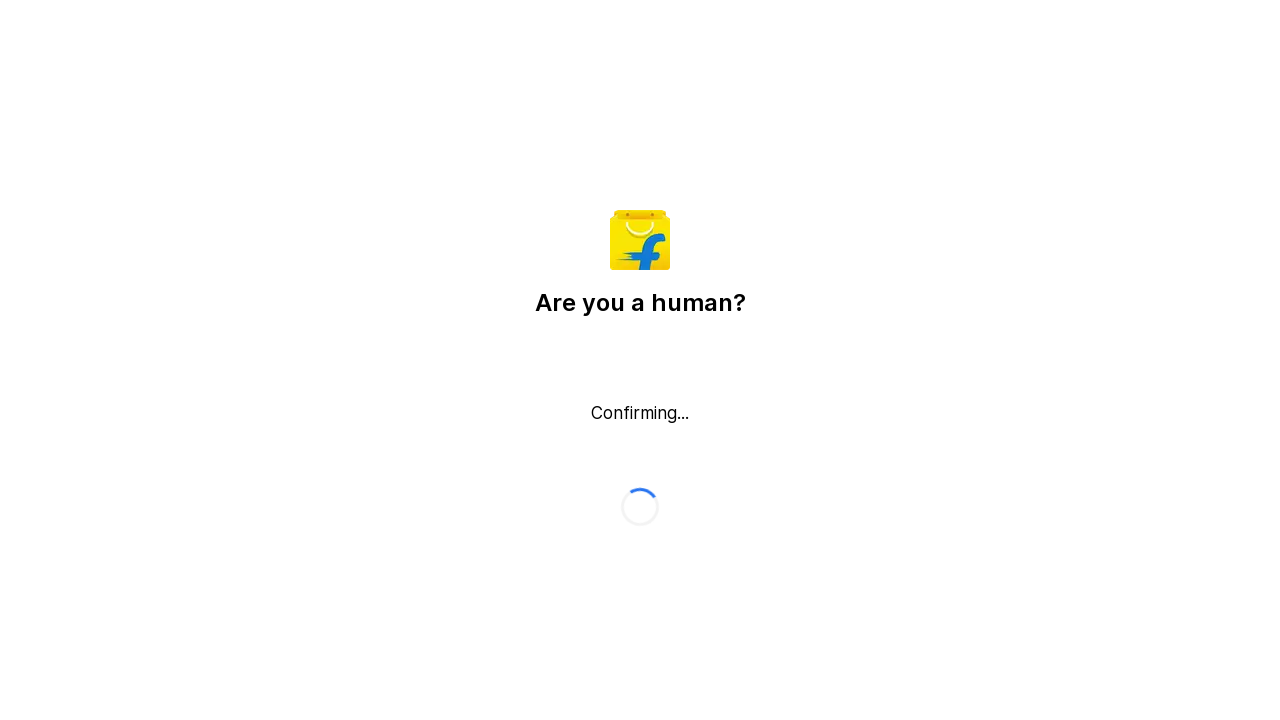